Tests successful login with valid credentials and navigation to inventory page

Starting URL: https://www.saucedemo.com/

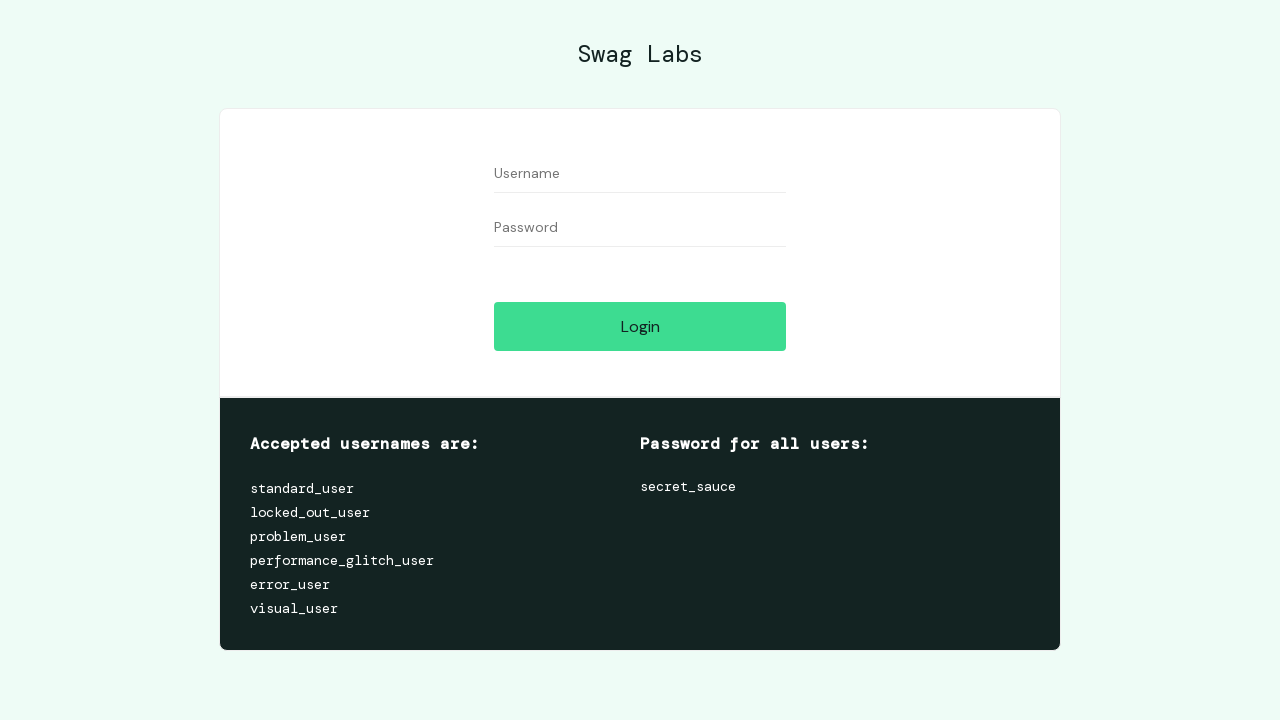

Filled username field with 'standard_user' on #user-name
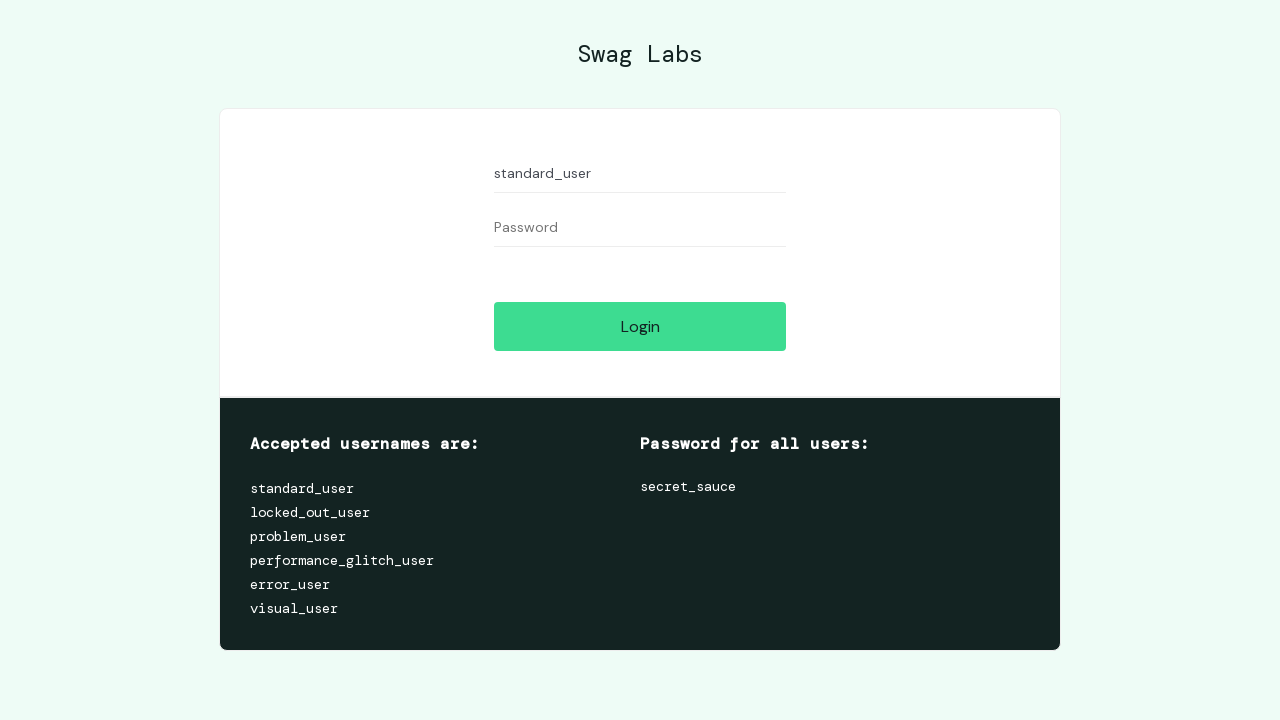

Filled password field with 'secret_sauce' on #password
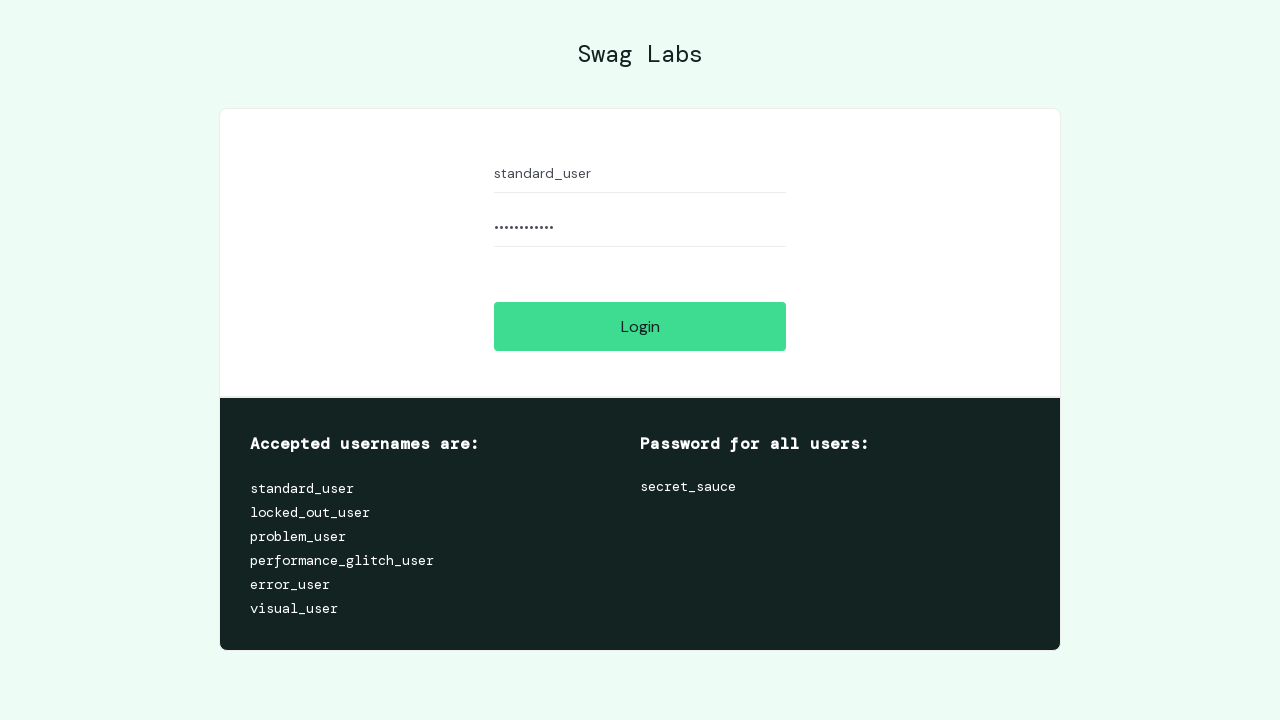

Clicked login button to authenticate at (640, 326) on #login-button
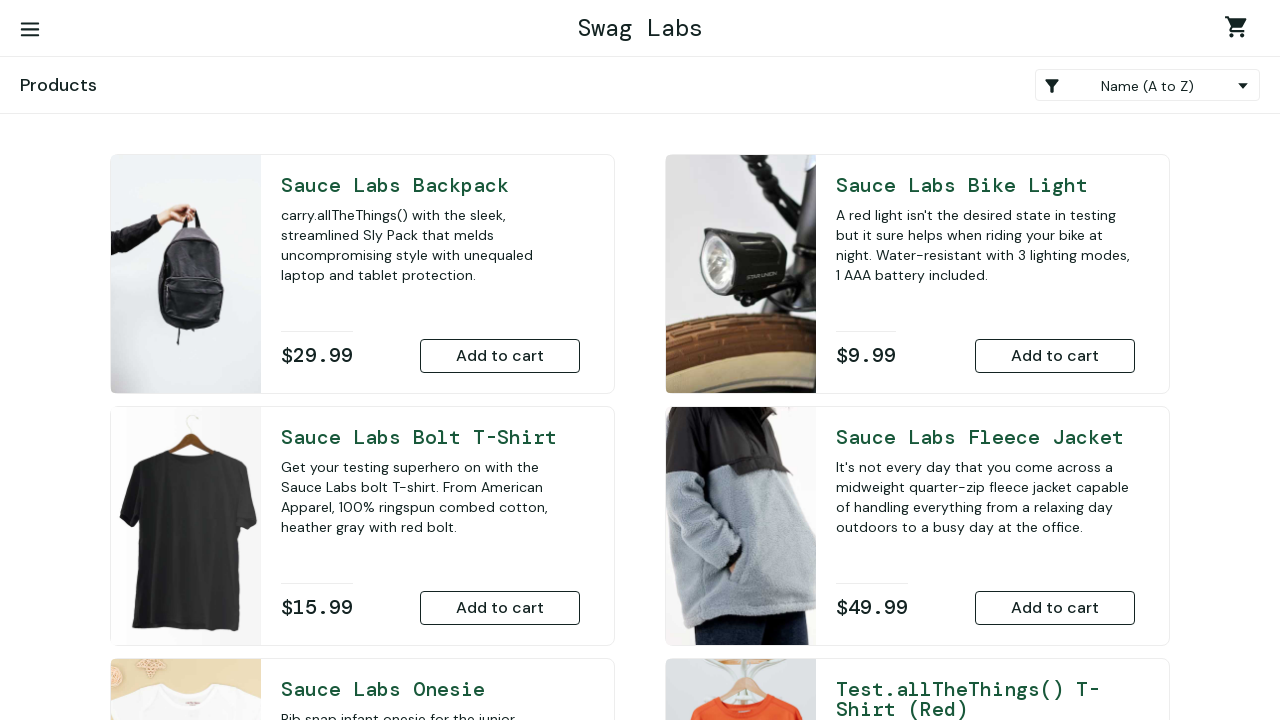

Navigated to inventory page
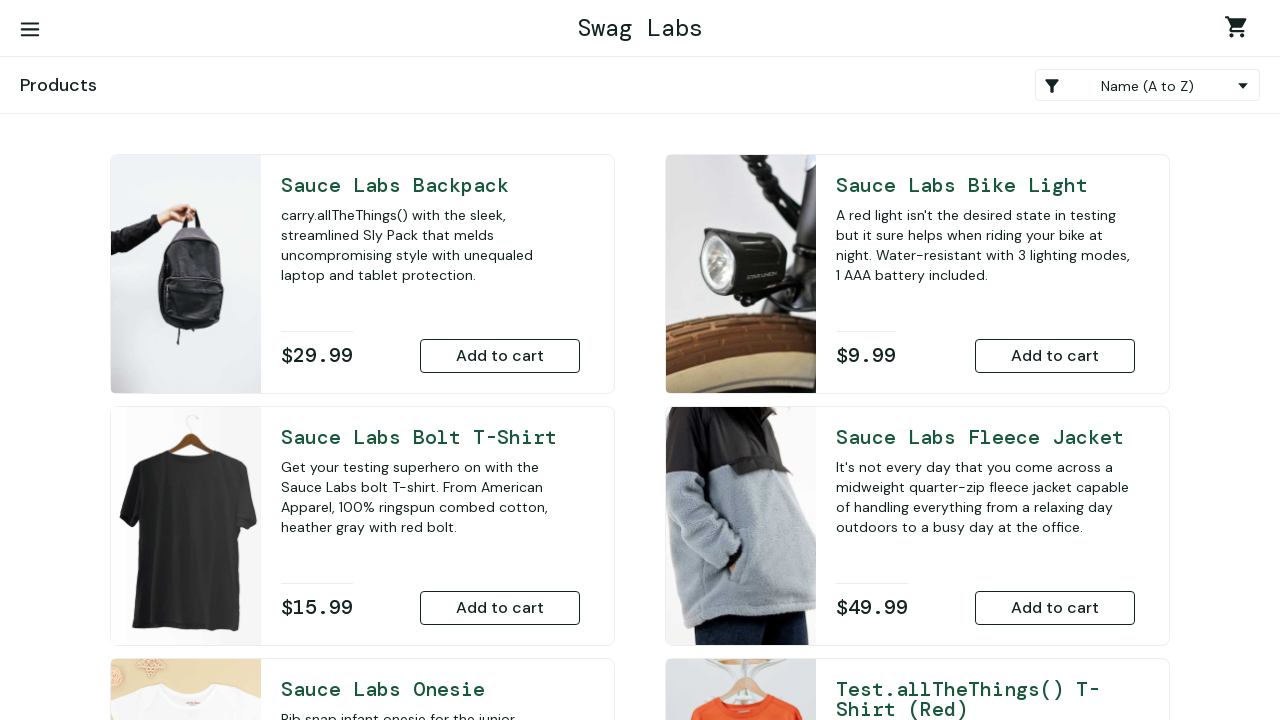

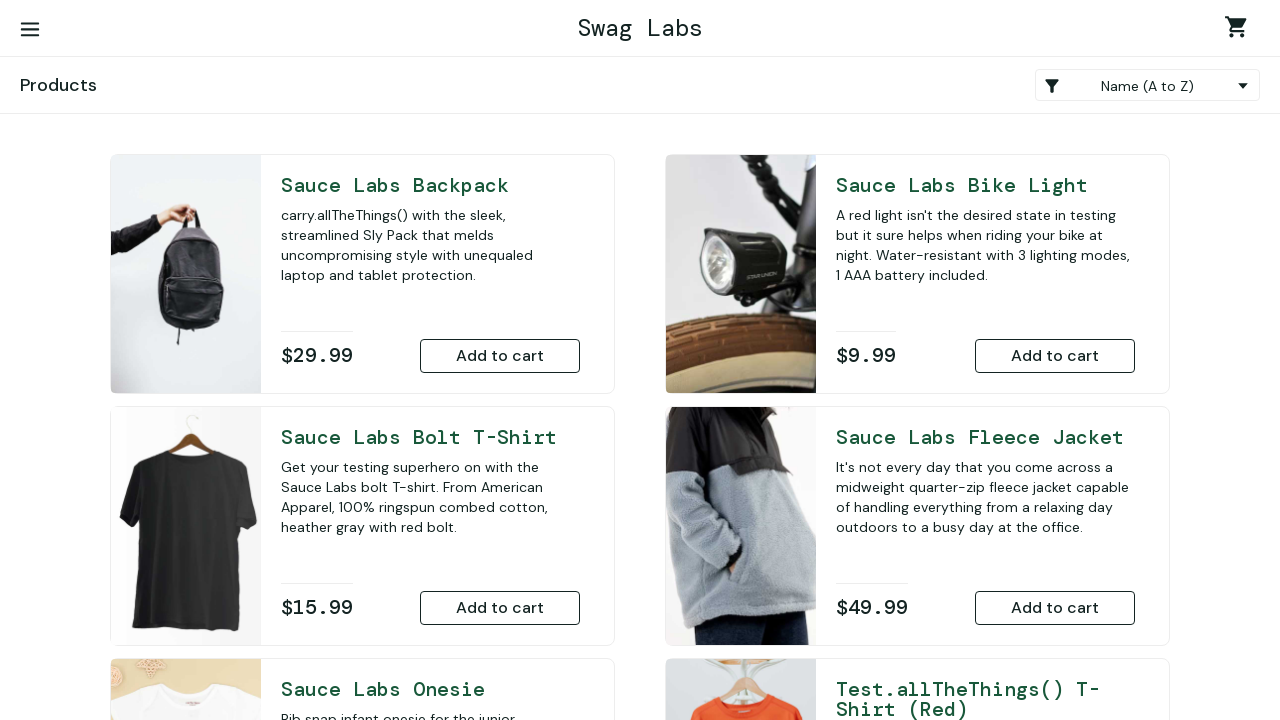